Navigates to vctcpune.com website and retrieves the page title to verify the page loads correctly

Starting URL: https://vctcpune.com/

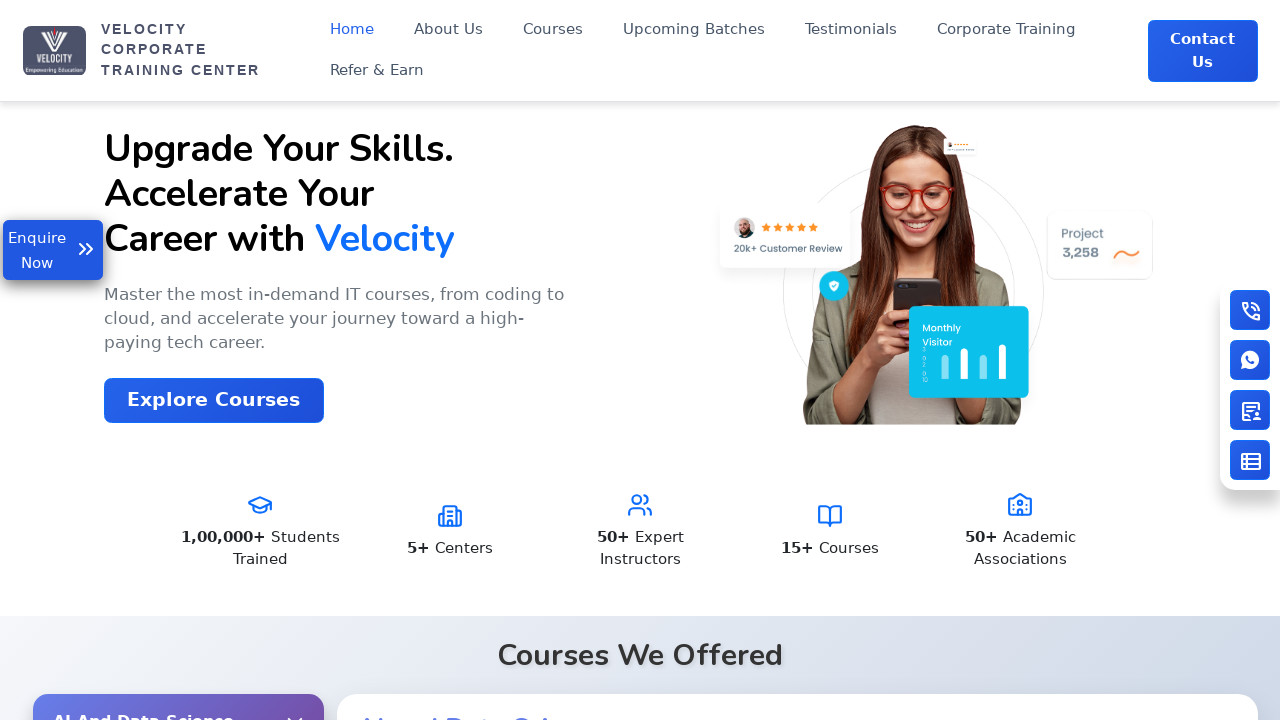

Waited for page DOM to be content loaded
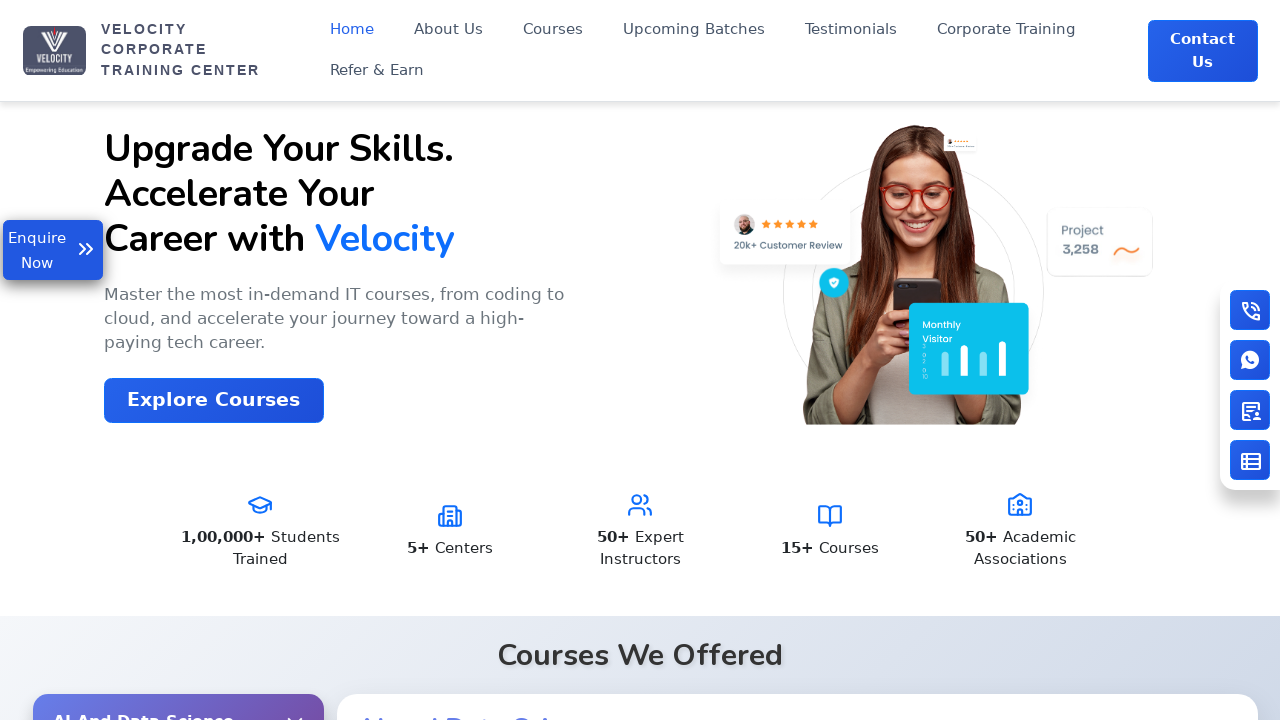

Retrieved page title: Velocity | India's No.1 Top IT Training Institute
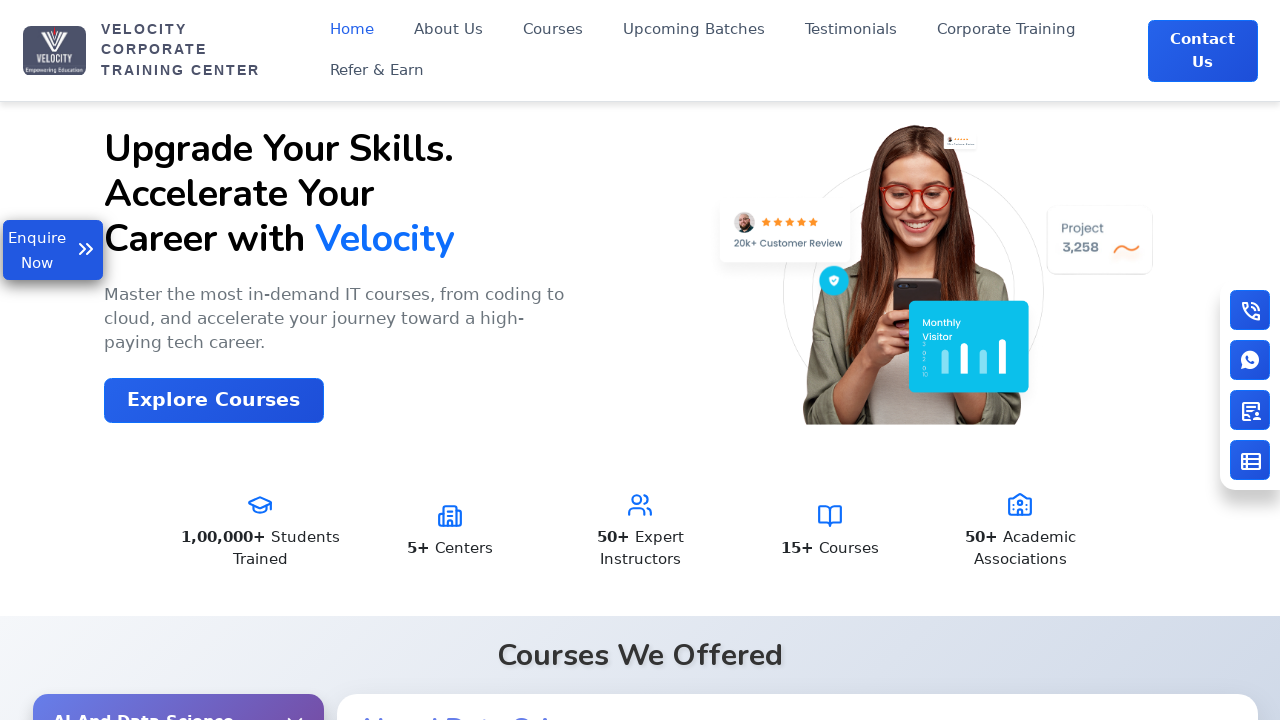

Printed page title to console: Velocity | India's No.1 Top IT Training Institute
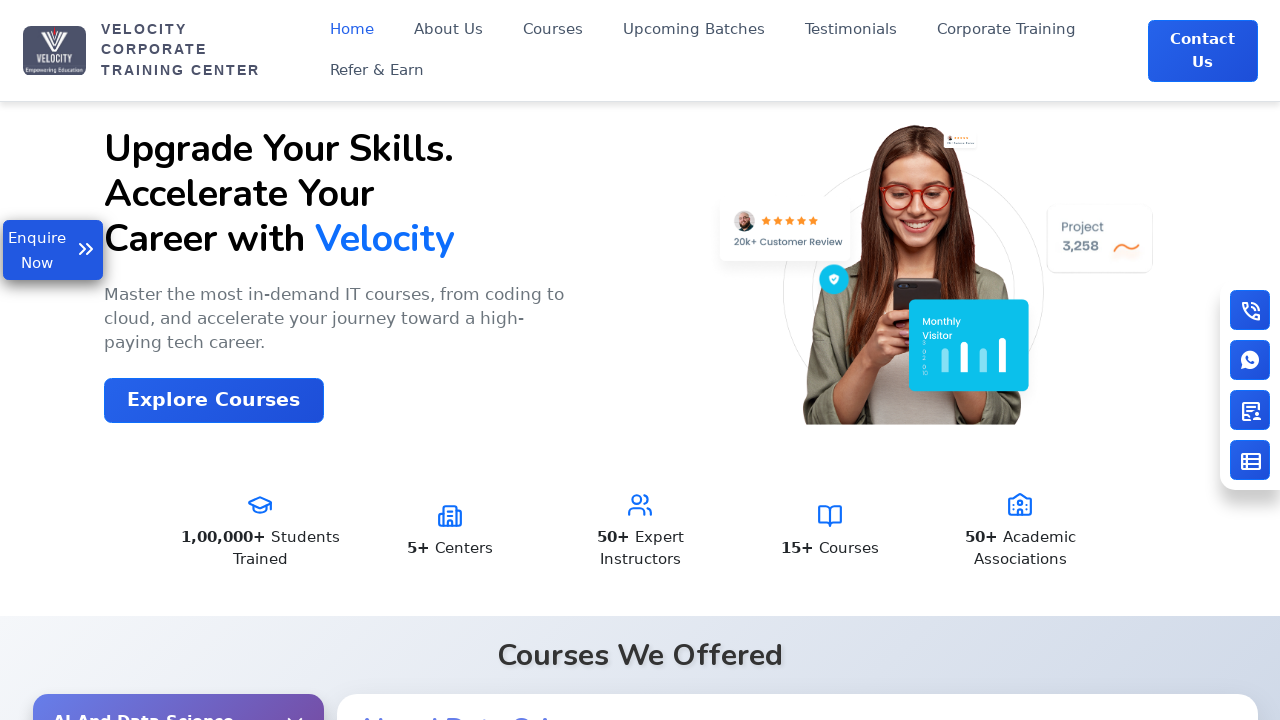

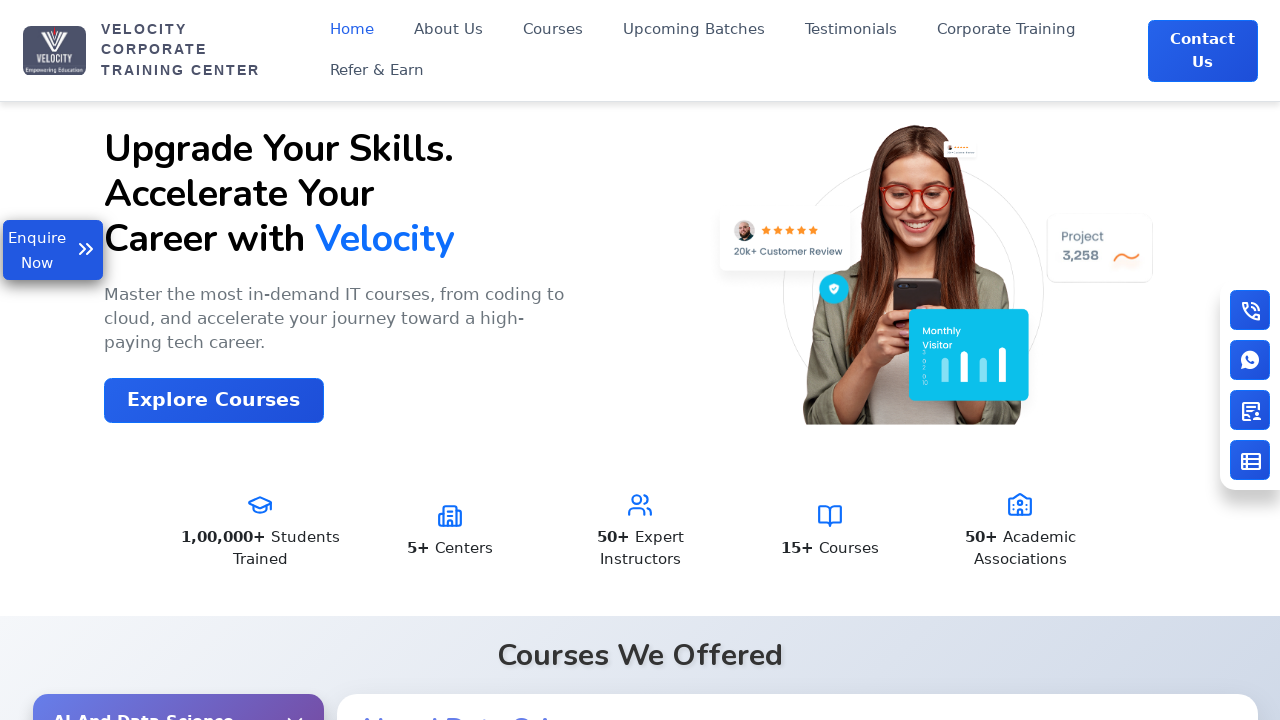